Tests opening a Bootstrap modal popup by clicking the "Launch demo modal" button and waiting for the modal to appear.

Starting URL: https://getbootstrap.com/docs/4.0/components/modal/

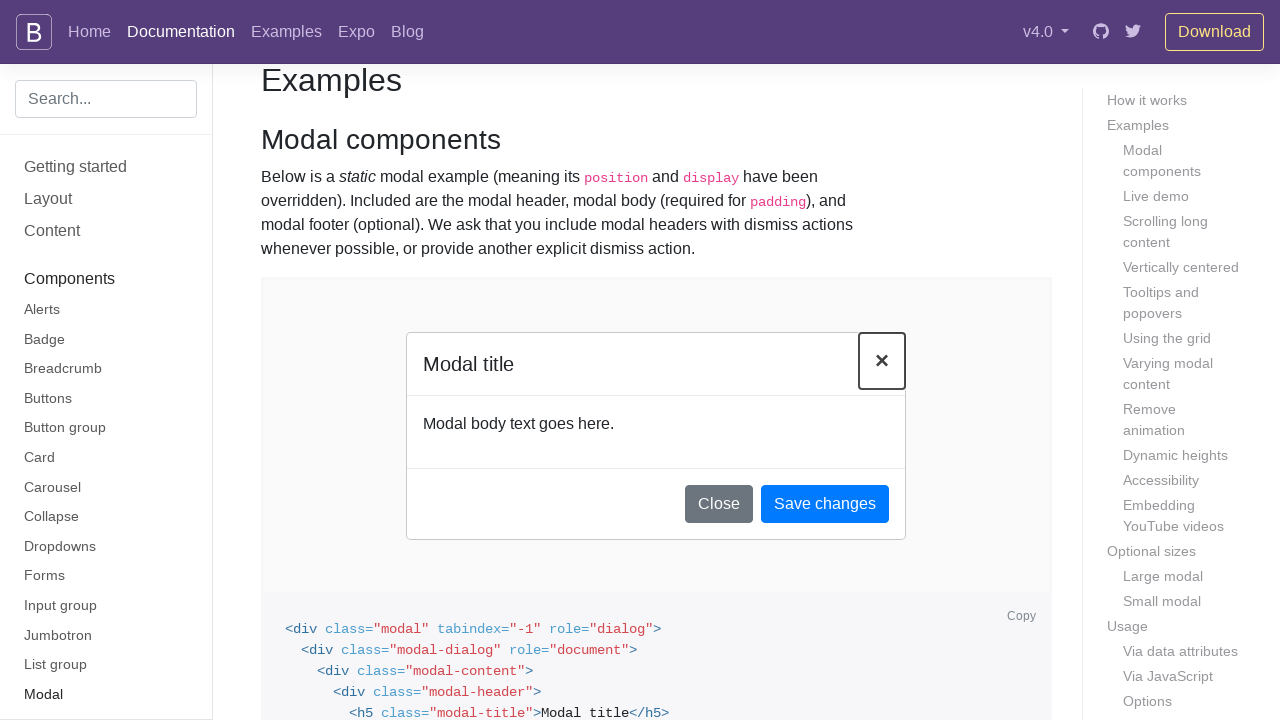

Clicked 'Launch demo modal' button at (374, 361) on text=Launch demo modal
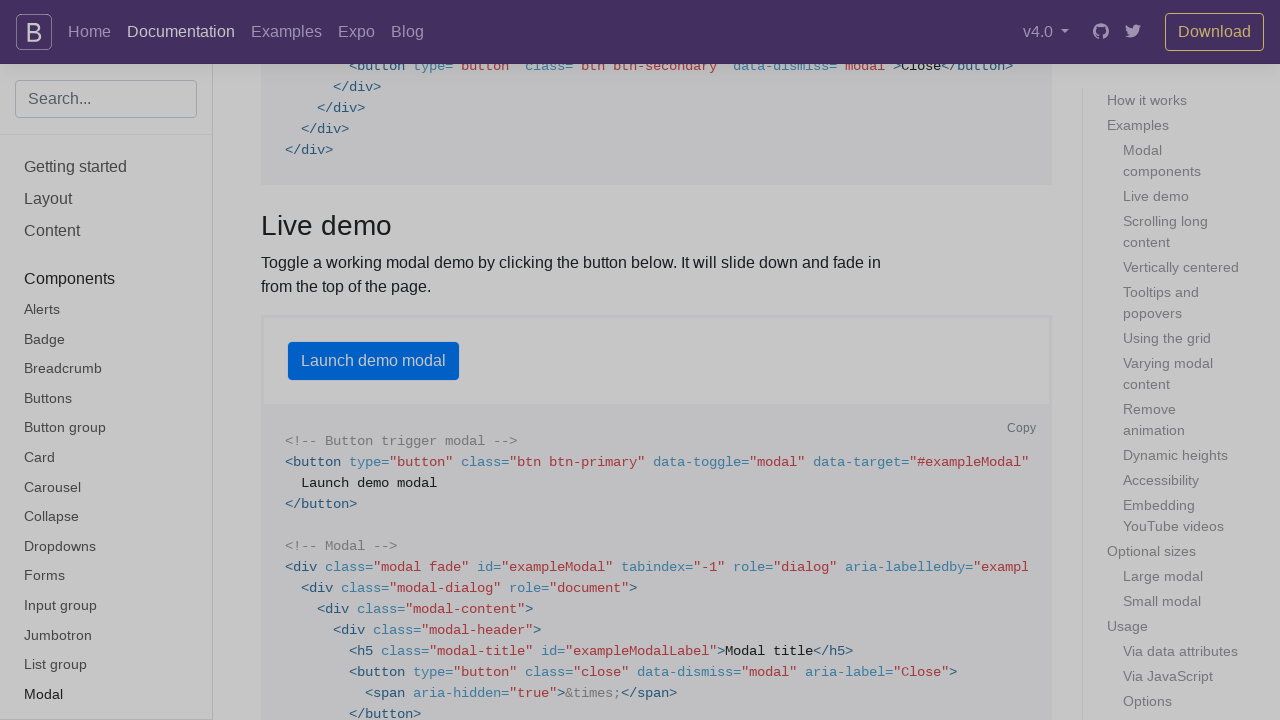

Bootstrap modal popup appeared and is visible
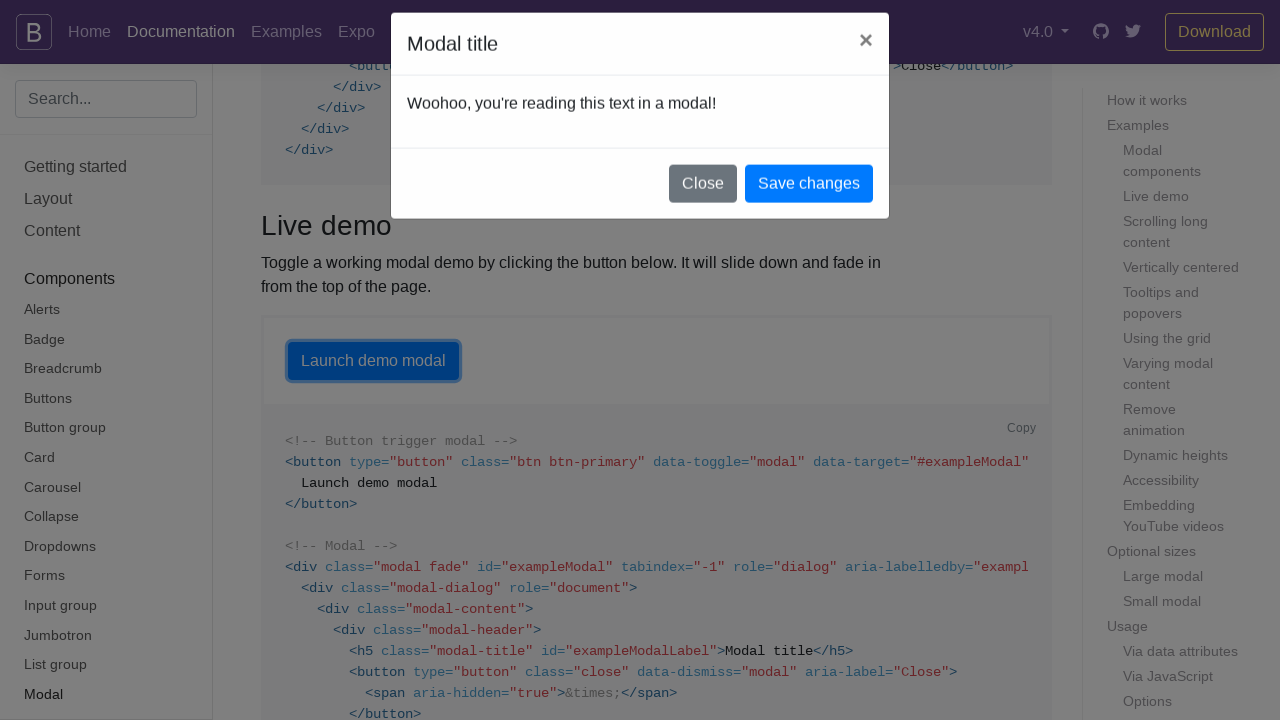

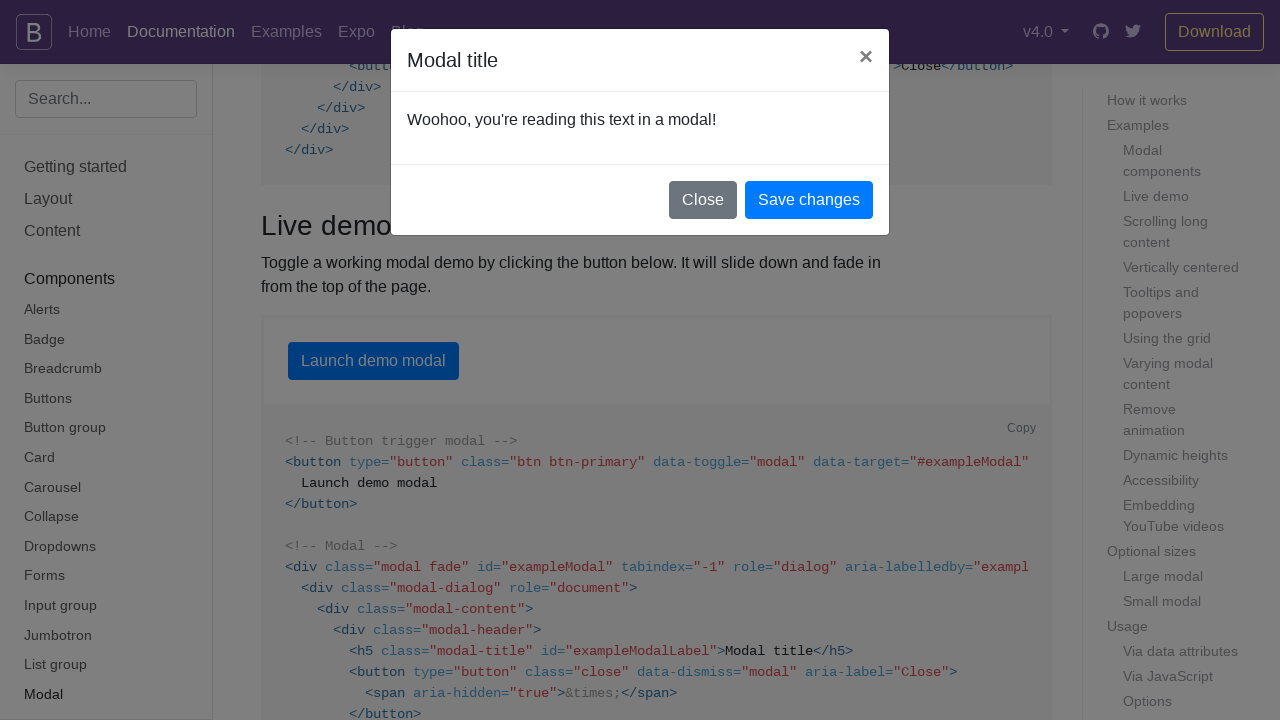